Tests dismissing a confirm alert by clicking a button to trigger the confirm dialog and then canceling it

Starting URL: https://automationfc.github.io/basic-form/index.html

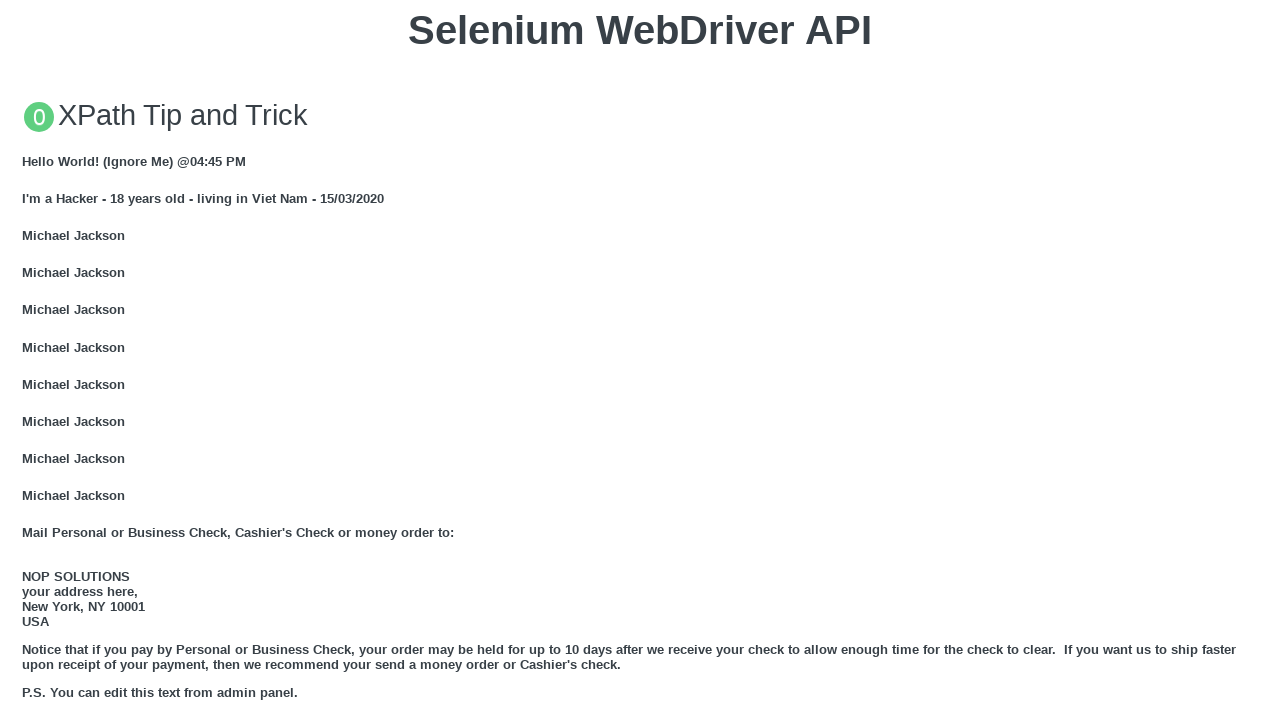

Clicked button to trigger confirm alert dialog at (640, 360) on xpath=//div[@class = 'example']//button[@onclick = 'jsConfirm()']
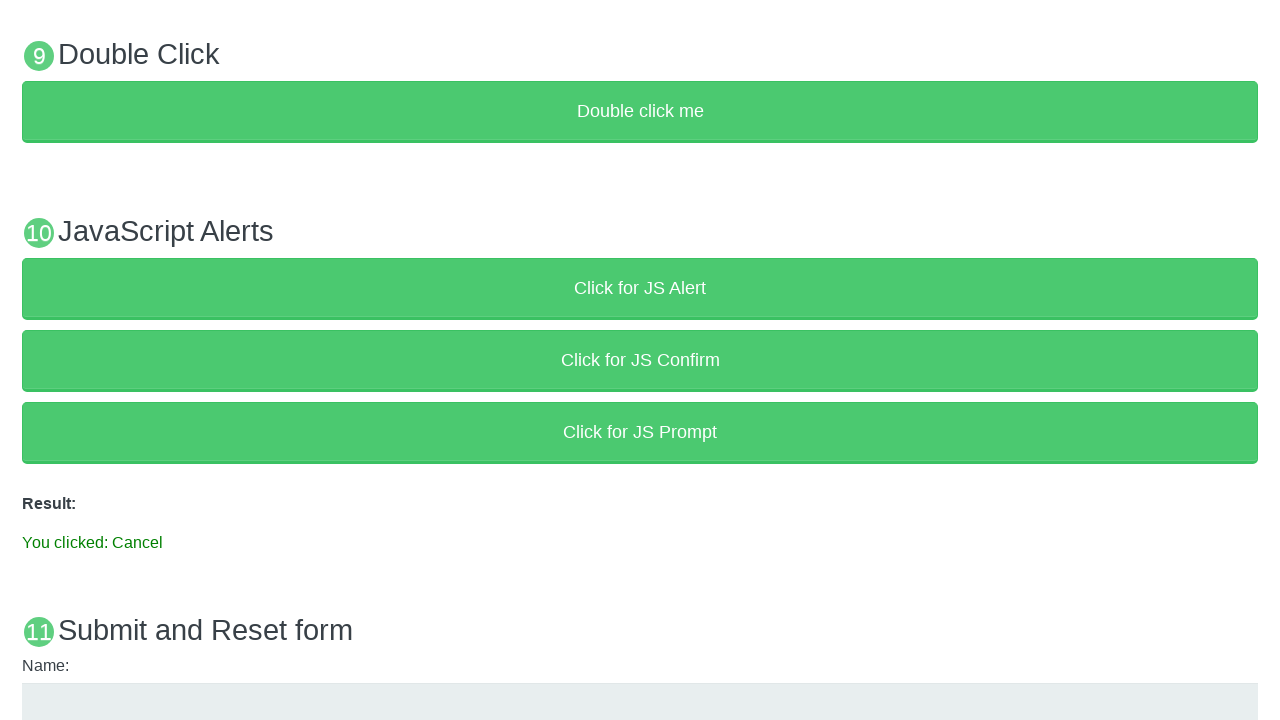

Set up dialog handler to dismiss confirm alert
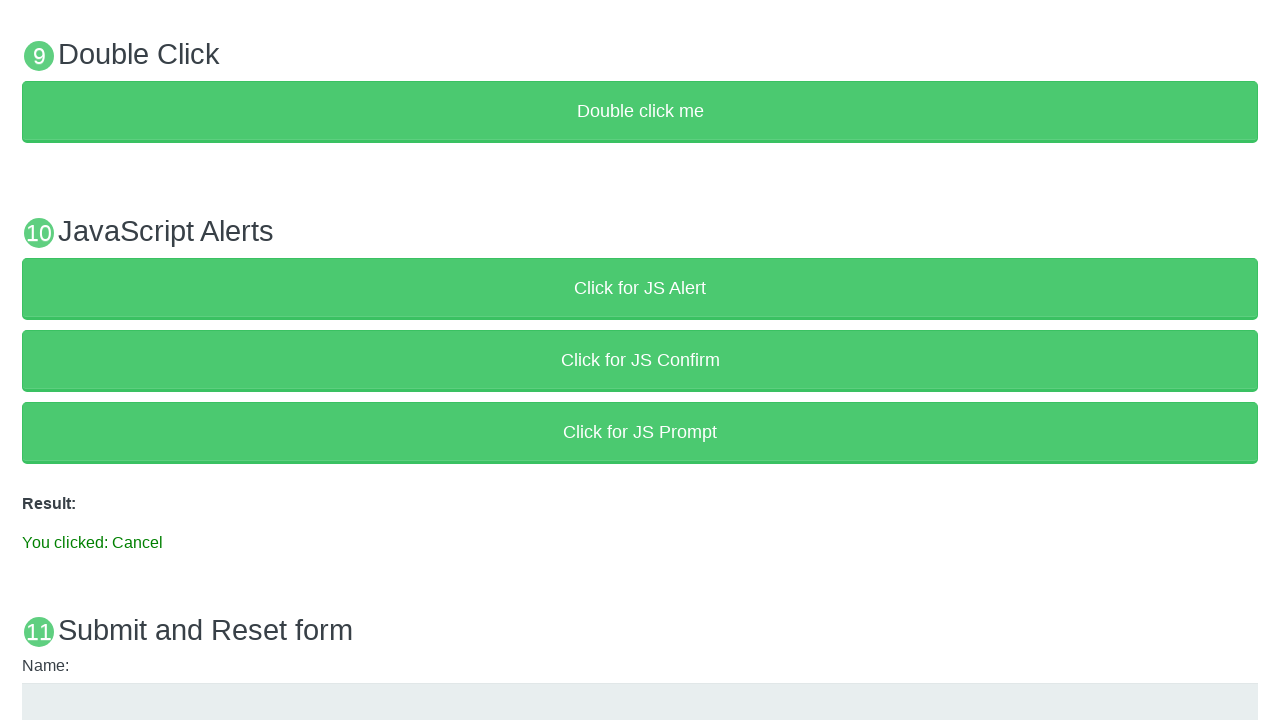

Verified cancel message appeared after dismissing alert
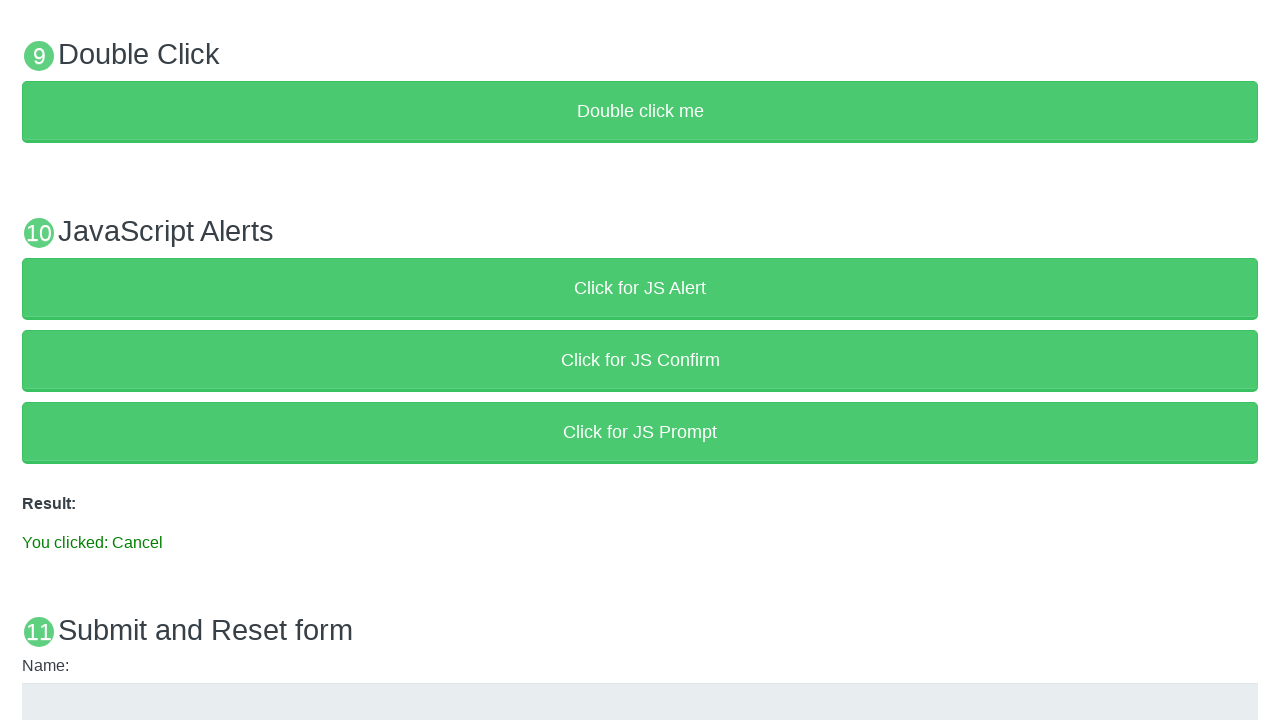

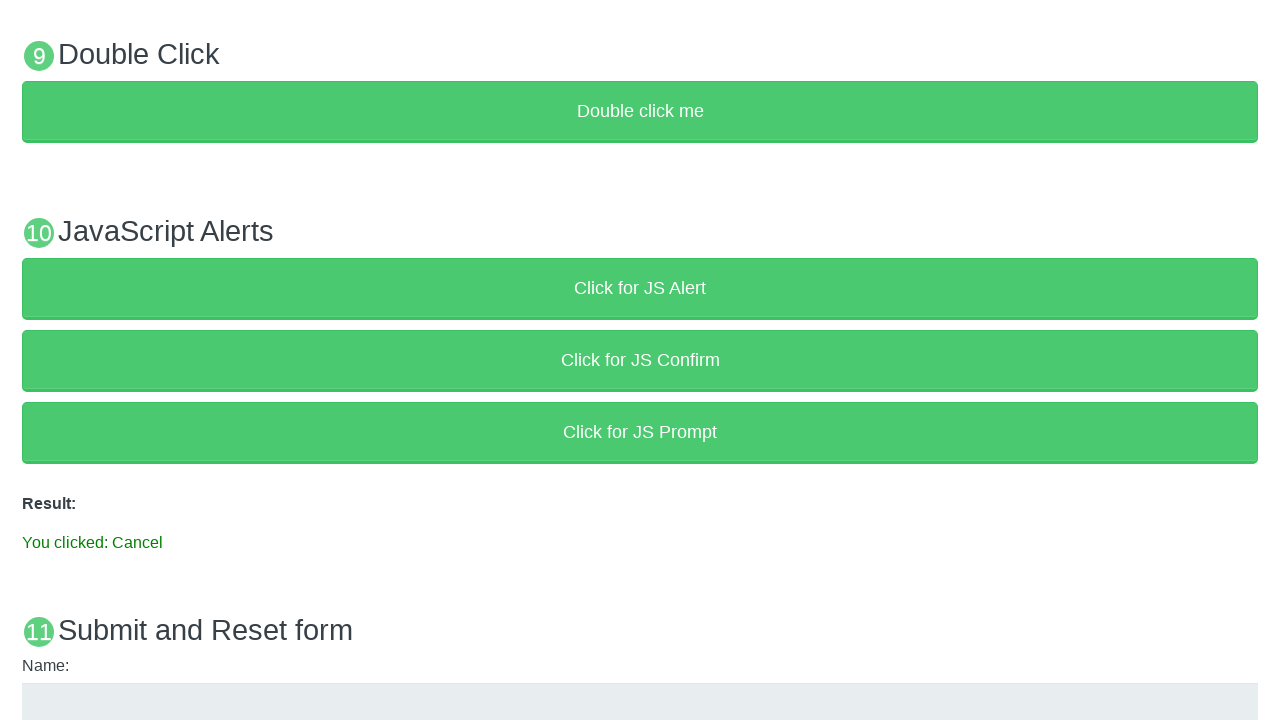